Tests keyboard key press functionality by sending ALT key and verifying the result message

Starting URL: https://the-internet.herokuapp.com/key_presses

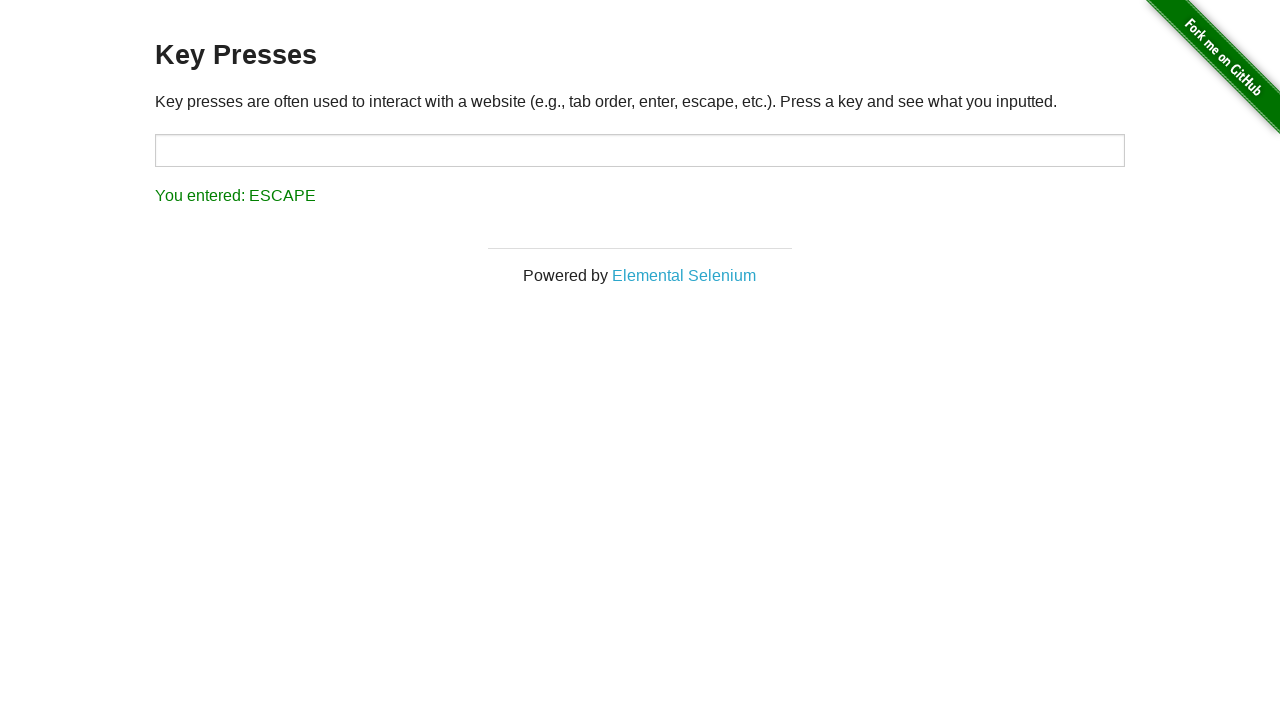

Pressed ALT key
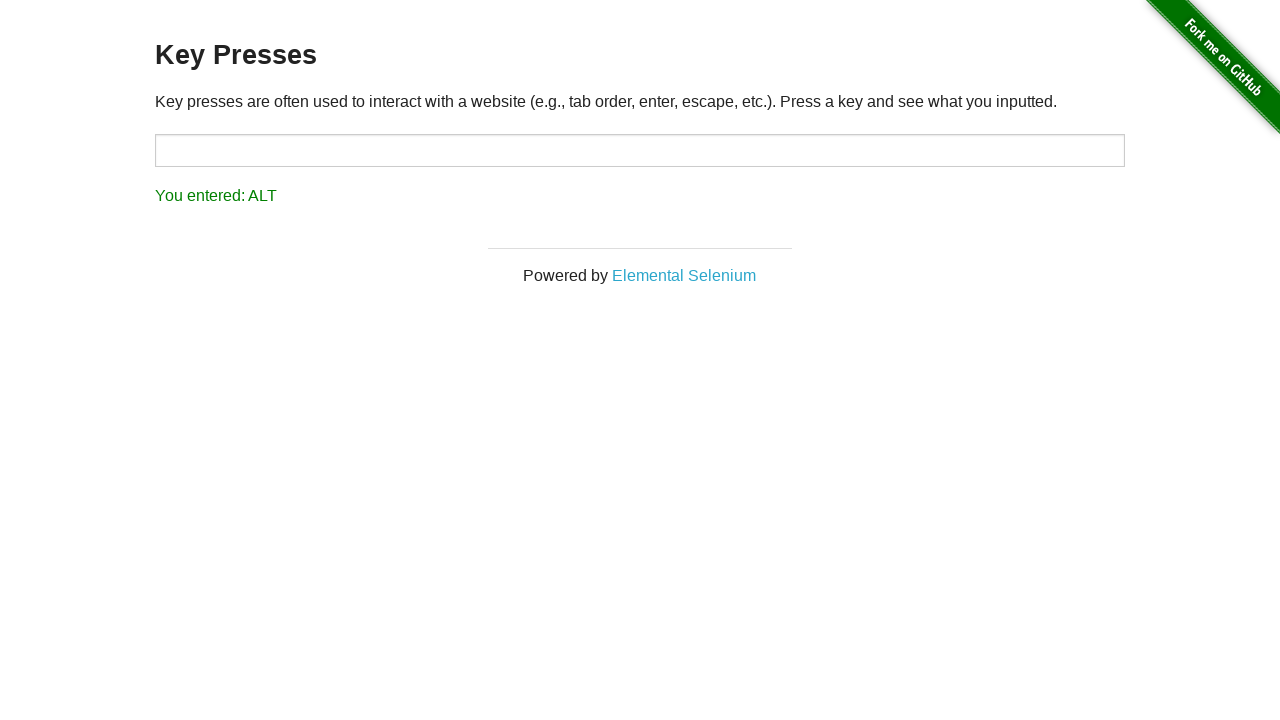

Result message element loaded
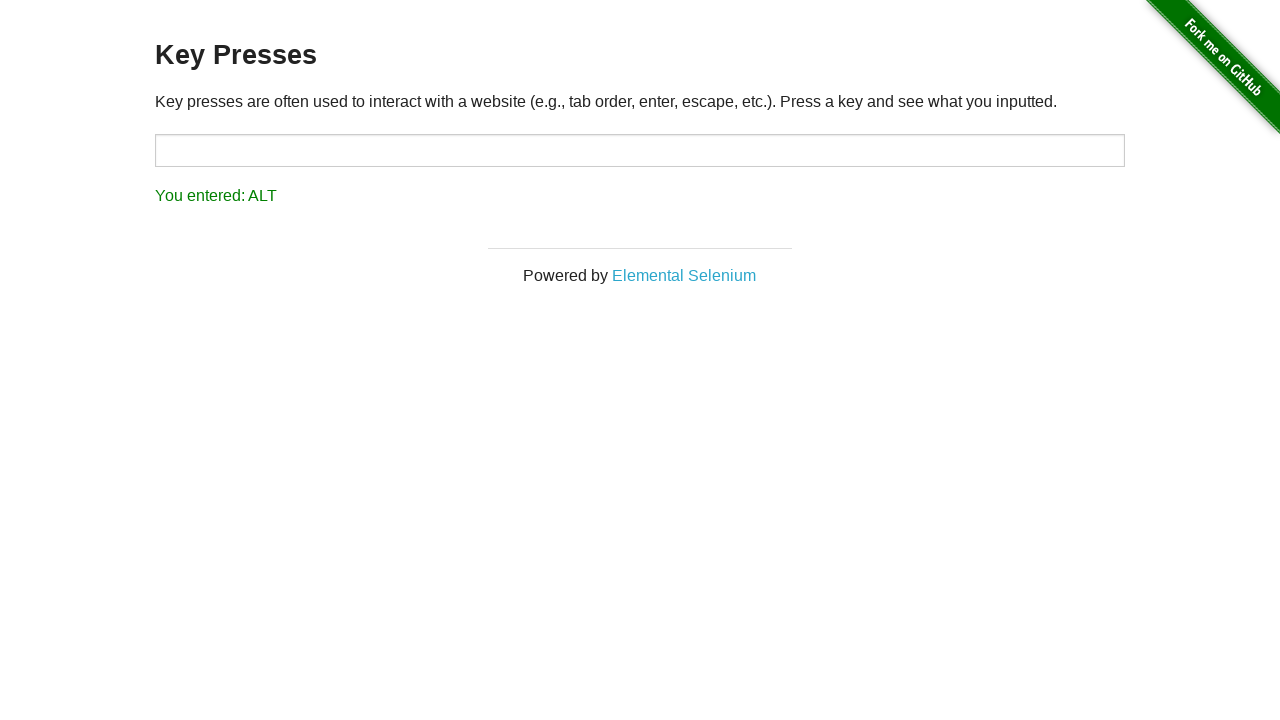

Retrieved result text: 'You entered: ALT'
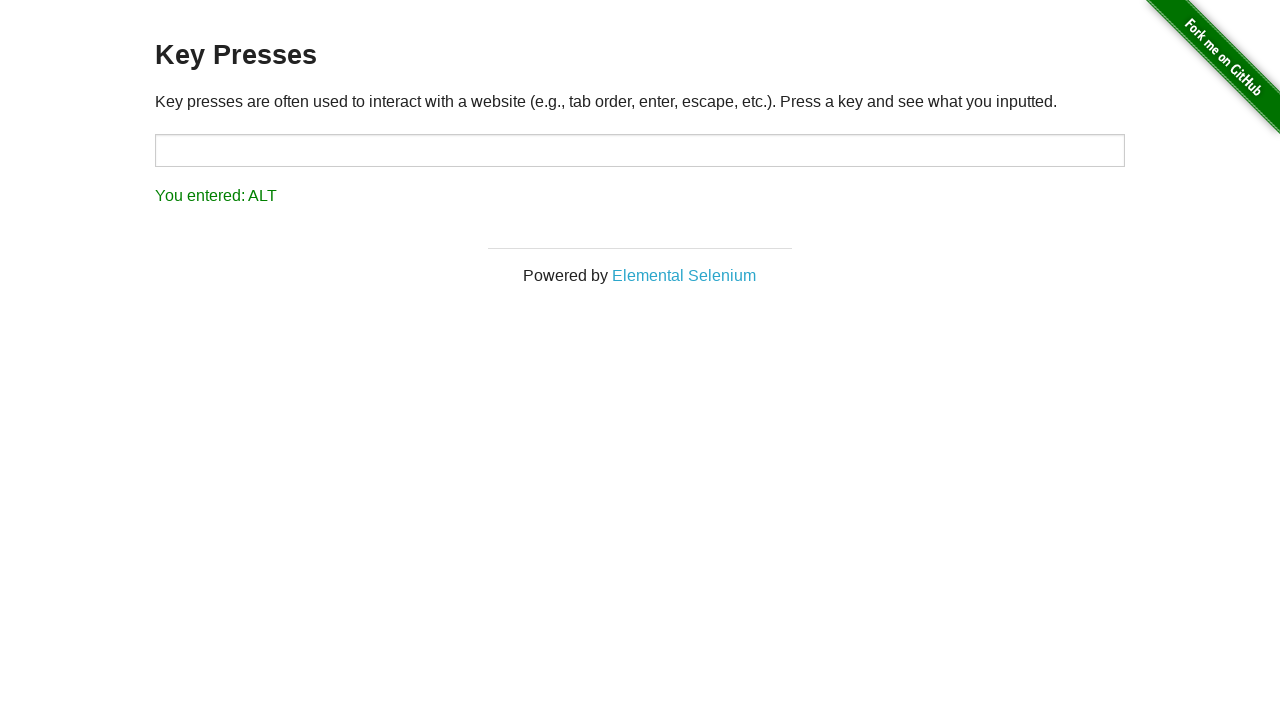

Verified result text matches expected value 'You entered: ALT'
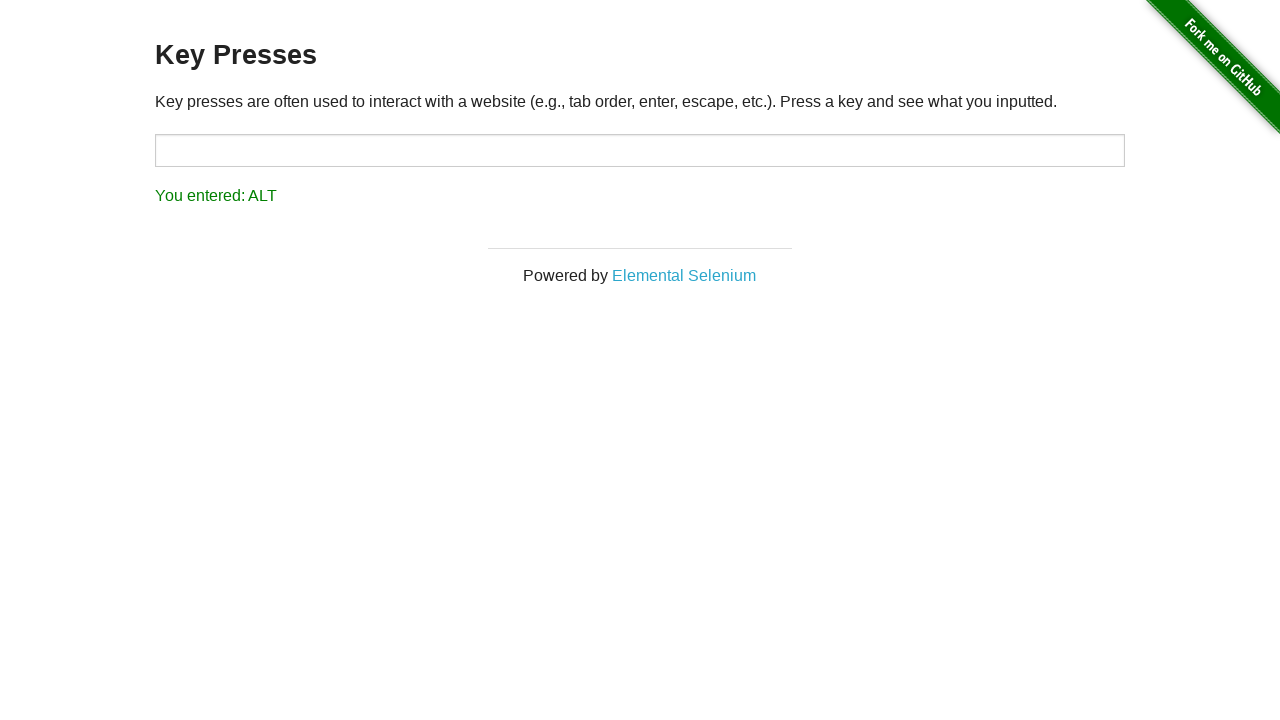

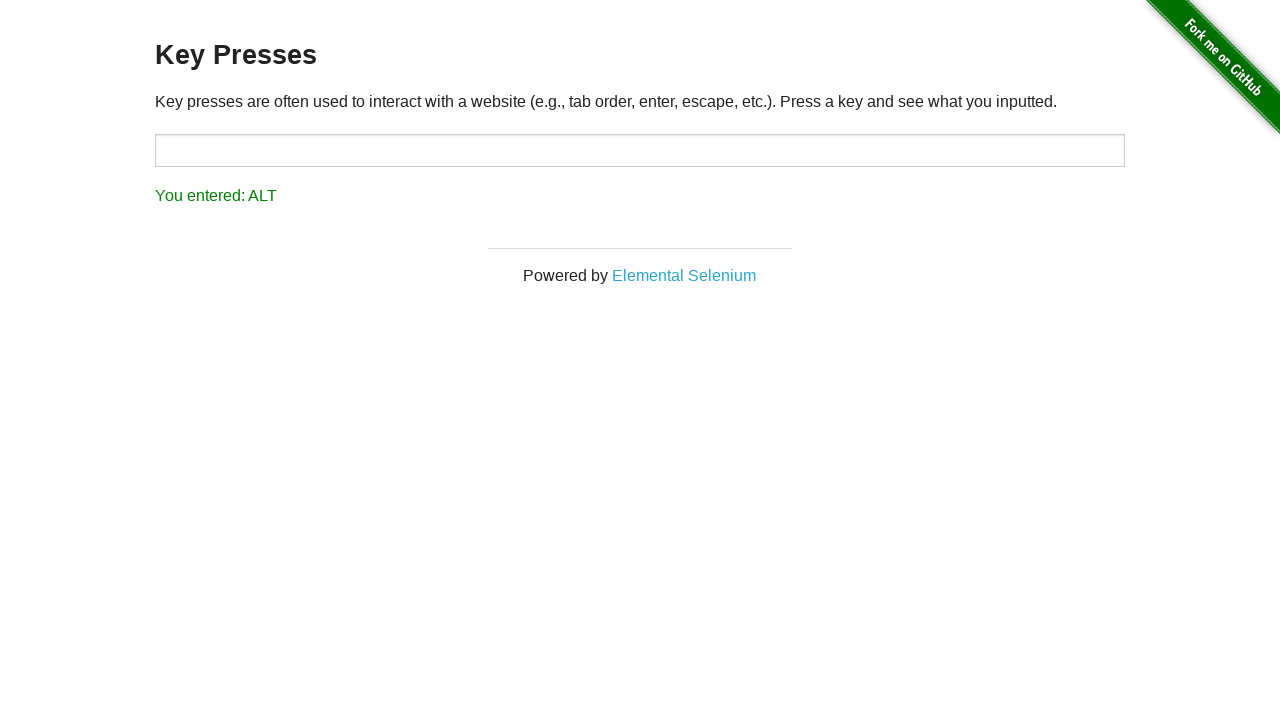